Tests the user registration form on ParaBank demo site by filling out all required fields (personal info, address, contact details, and account credentials) and submitting the registration form.

Starting URL: https://parabank.parasoft.com/parabank/register.htm

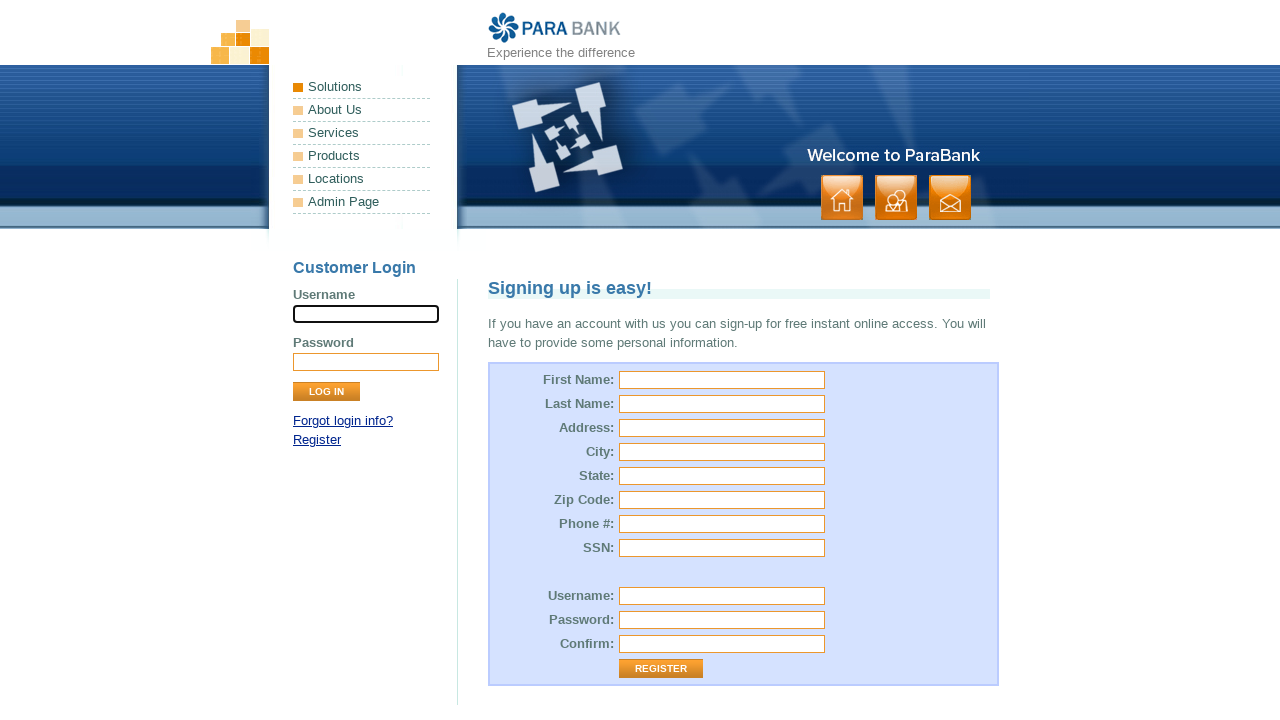

Filled first name field with 'Marcus' on #customer\.firstName
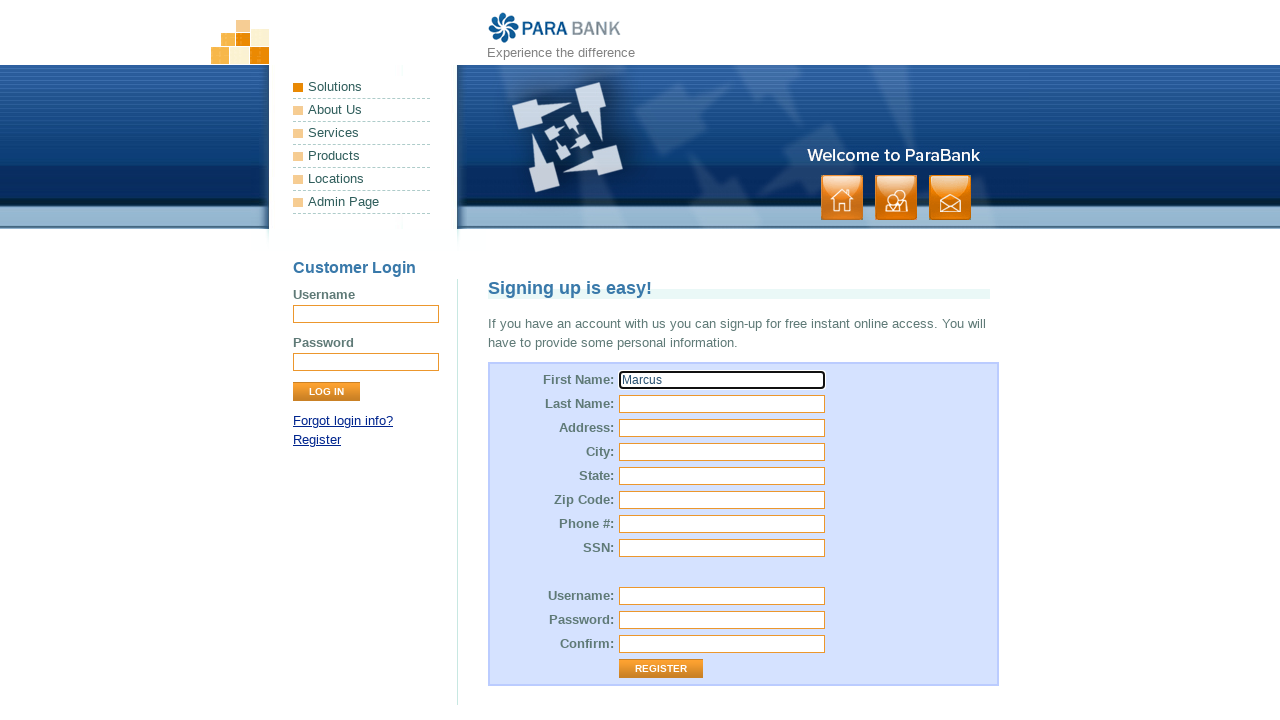

Filled last name field with 'Thompson' on #customer\.lastName
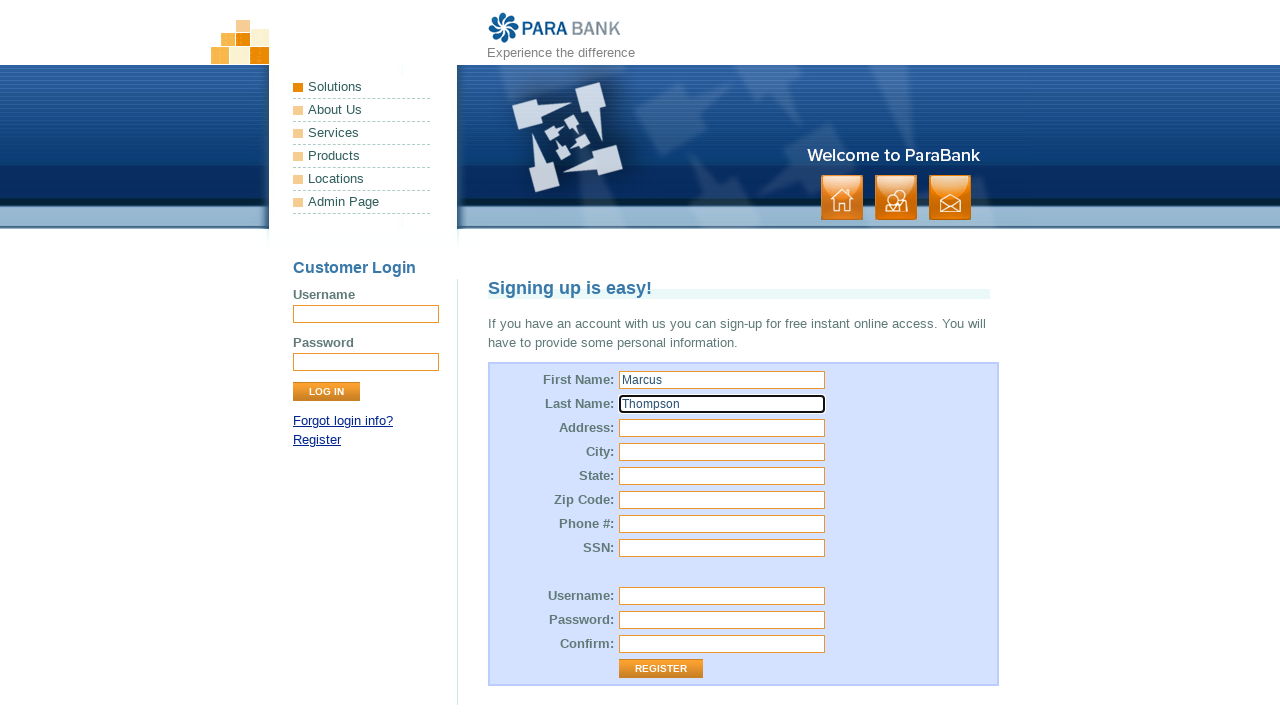

Filled street address field with '1425 Oak Avenue' on #customer\.address\.street
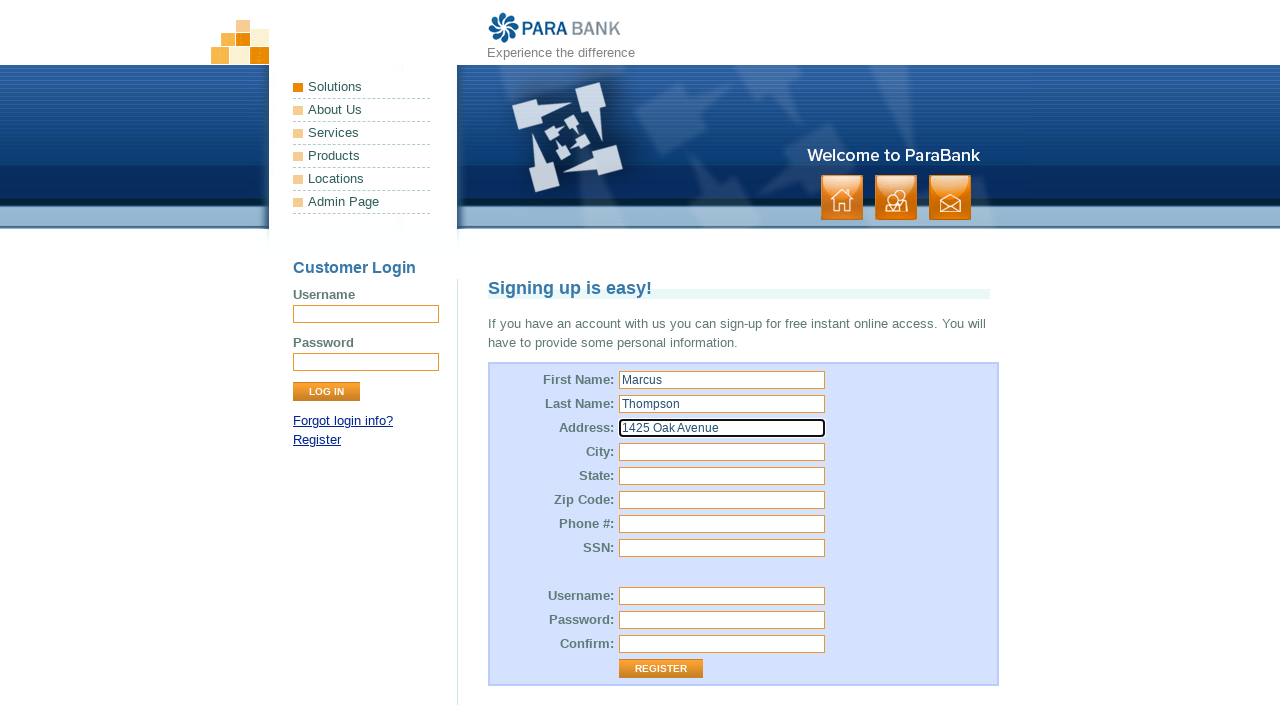

Filled city field with 'Denver' on #customer\.address\.city
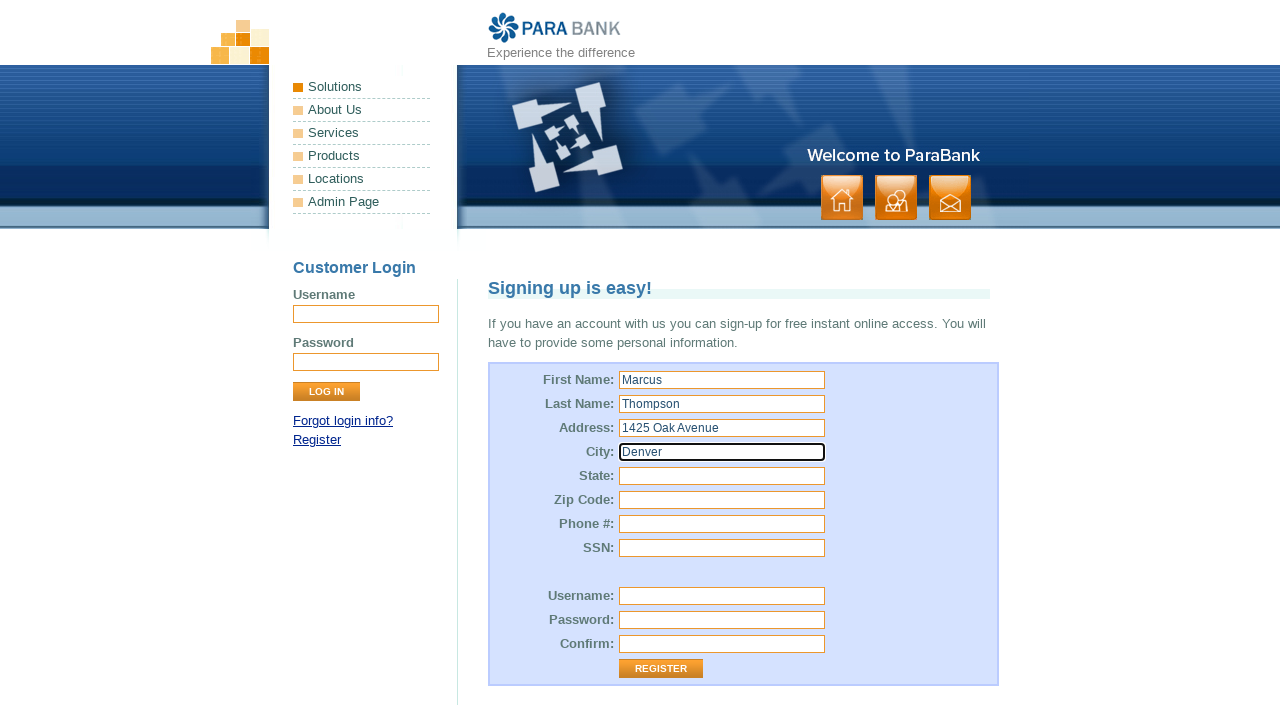

Filled state field with 'CO' on #customer\.address\.state
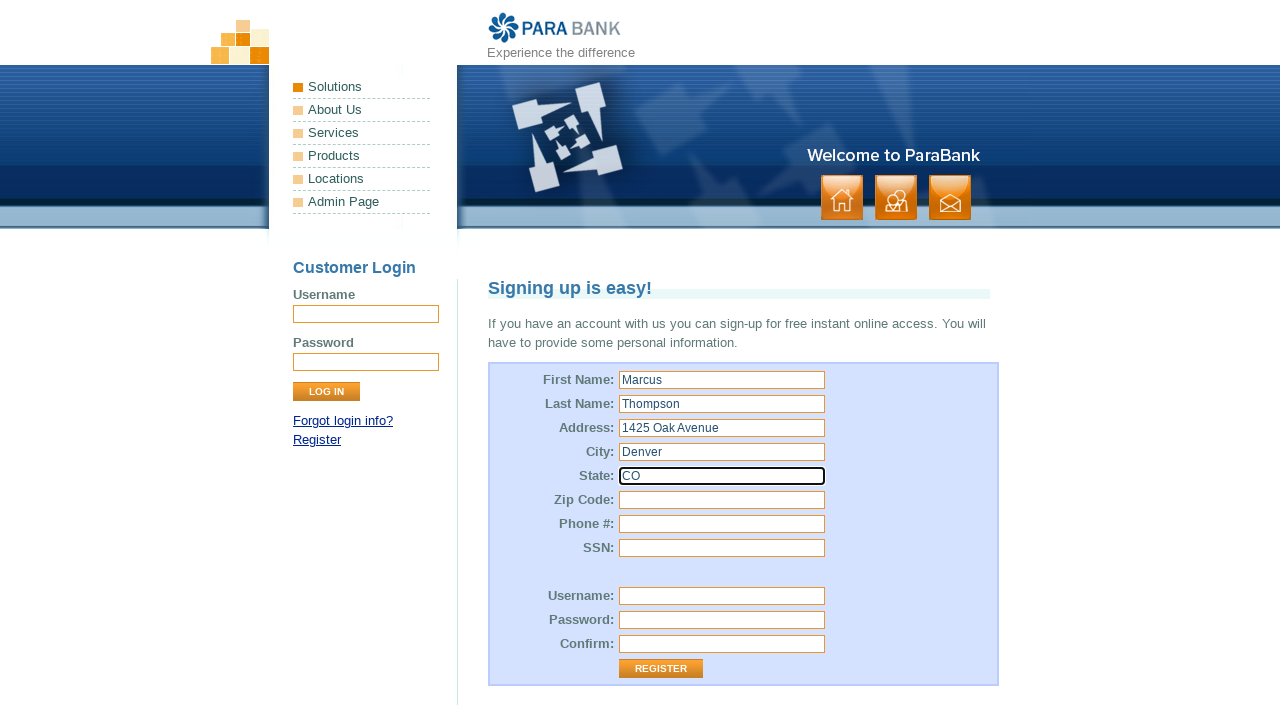

Filled zip code field with '80202' on #customer\.address\.zipCode
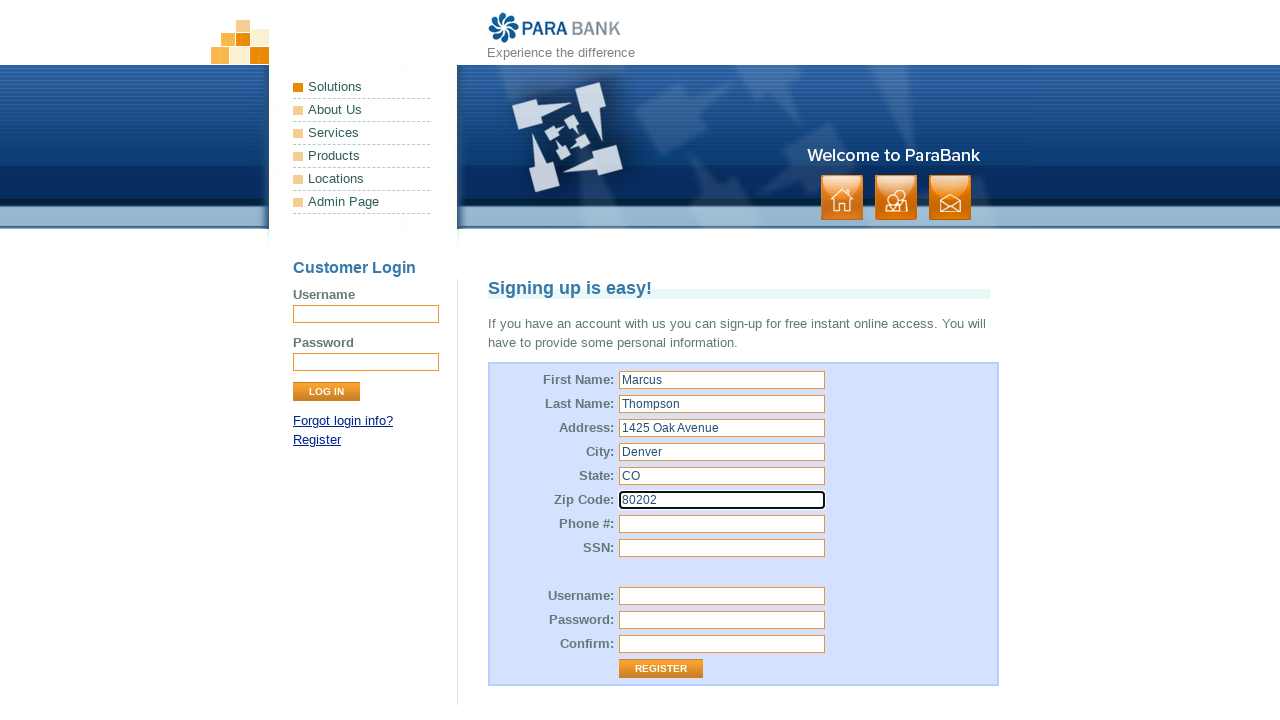

Filled phone number field with '3035551234' on #customer\.phoneNumber
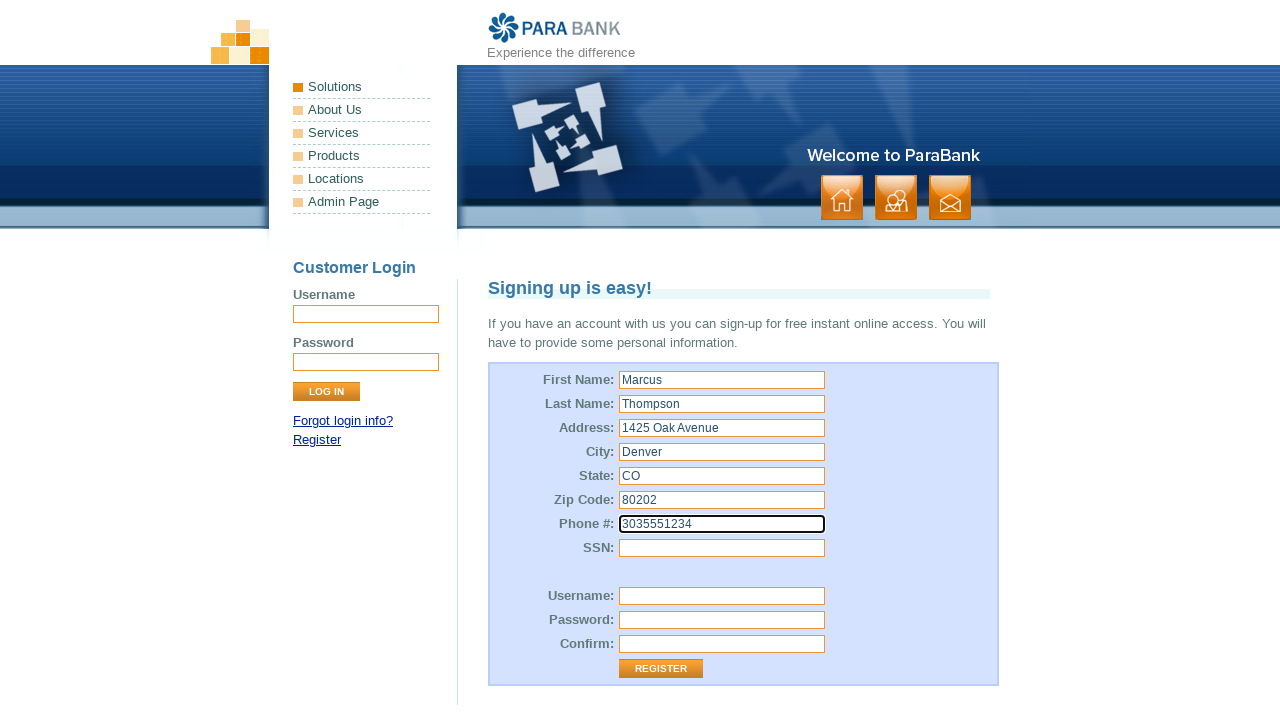

Filled SSN field with '123456789' on #customer\.ssn
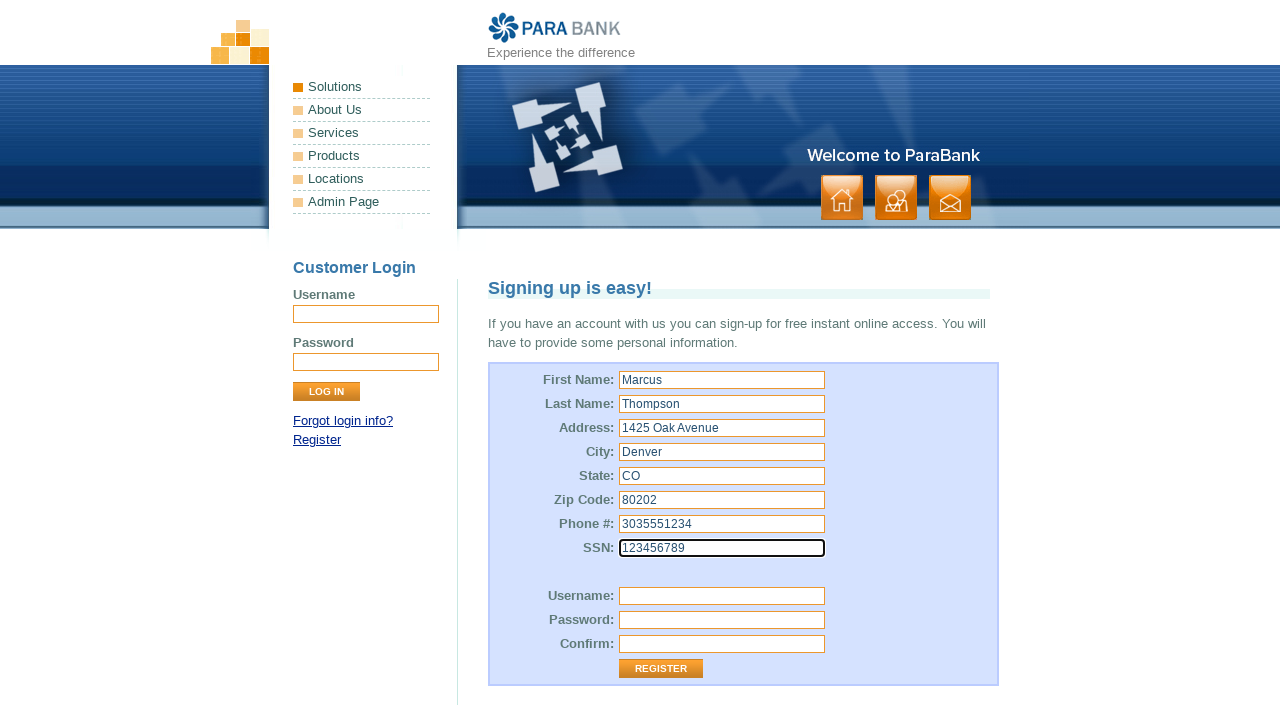

Filled username field with 'mthompson2024' on #customer\.username
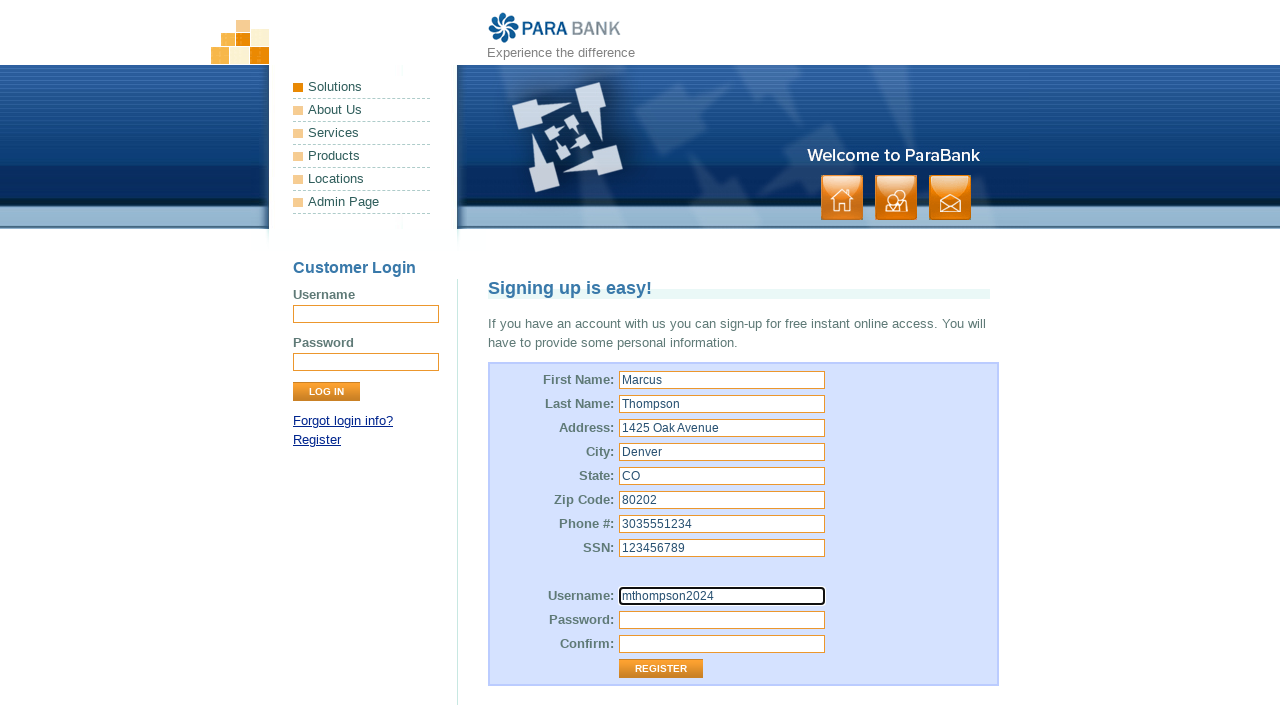

Filled password field with 'SecurePass123!' on #customer\.password
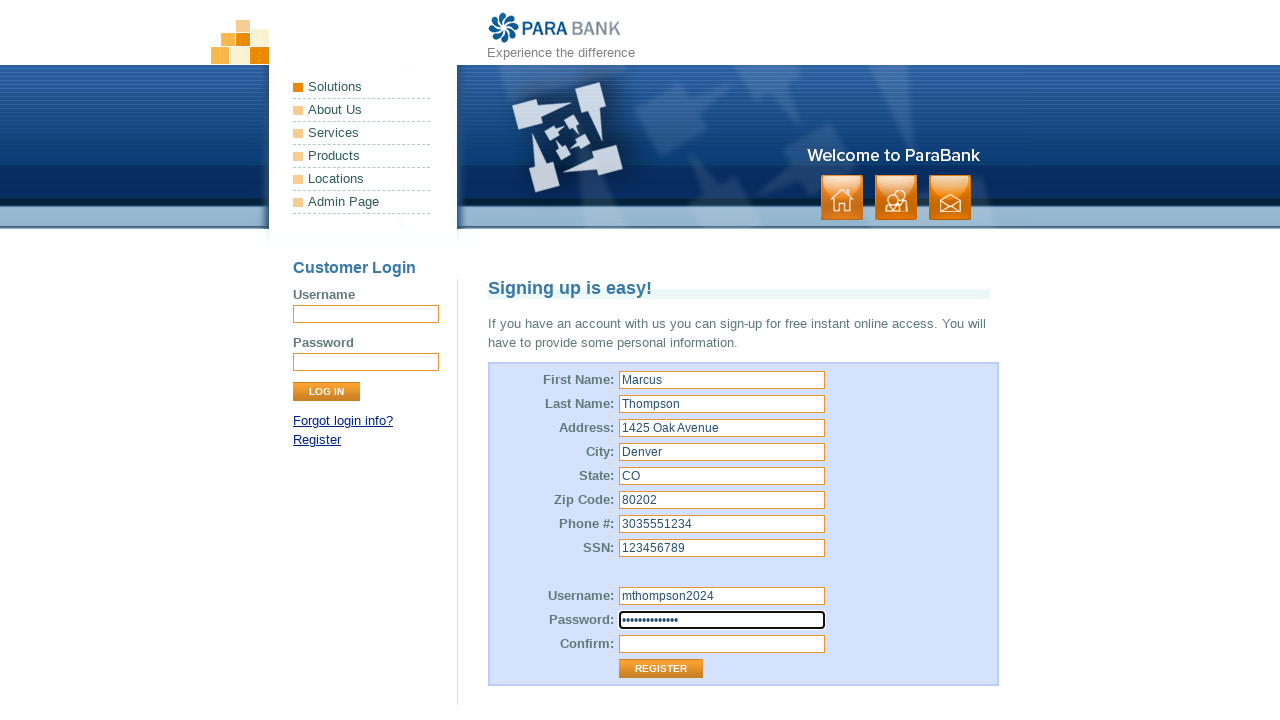

Filled confirm password field with 'SecurePass123!' on #repeatedPassword
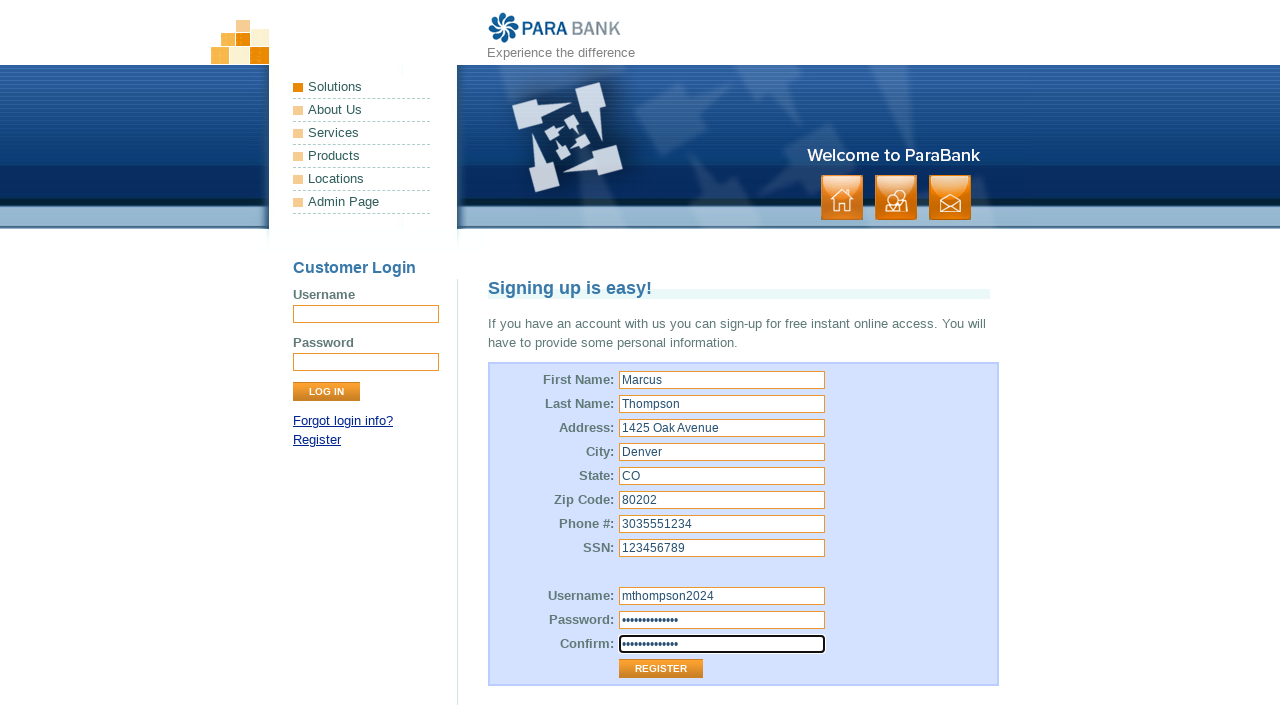

Clicked register button to submit the registration form at (896, 198) on .button
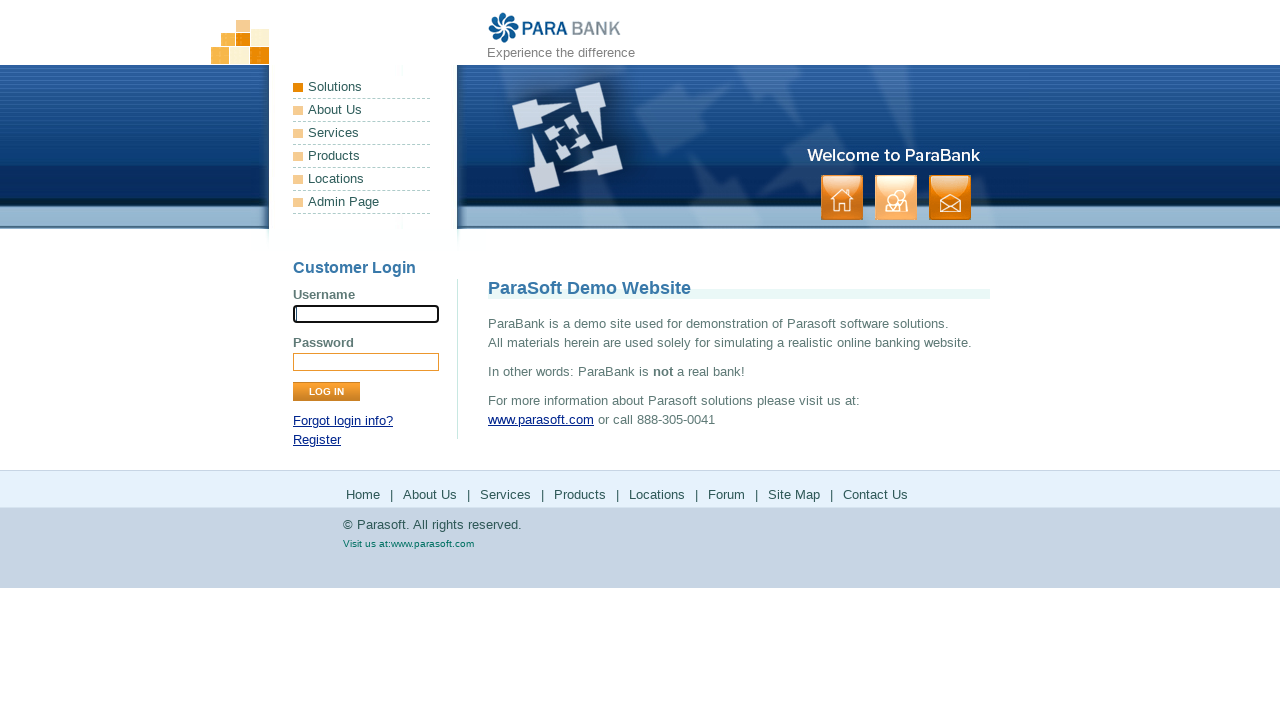

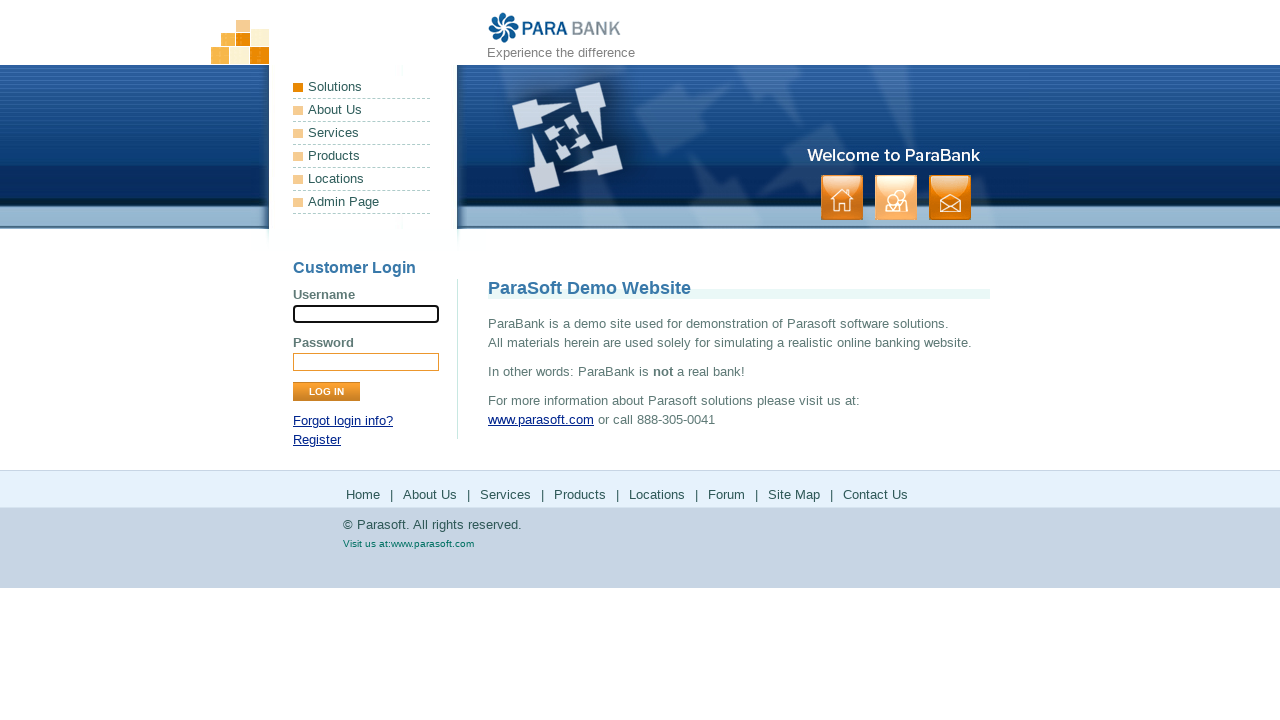